Tests dynamic table functionality by inputting JSON data and verifying the table updates with the correct names

Starting URL: https://testpages.herokuapp.com/styled/tag/dynamic-table.html

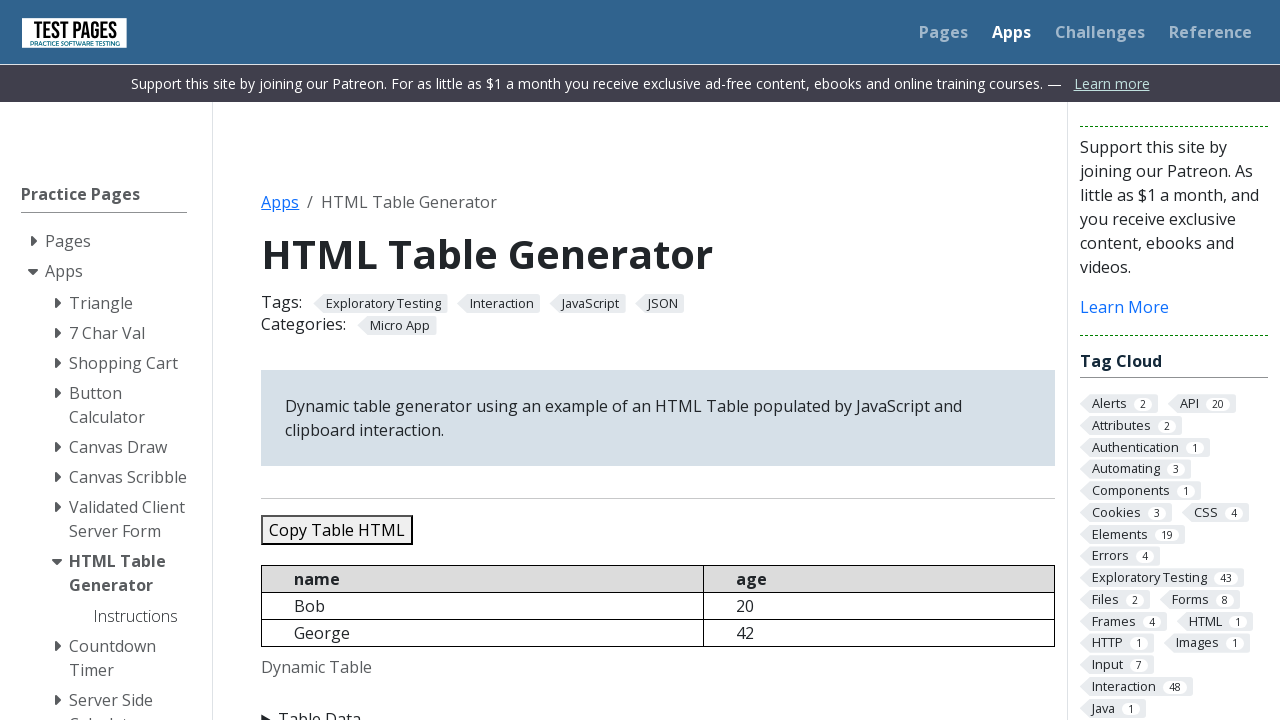

Expanded the input section by clicking details/summary element at (658, 708) on body div div details summary
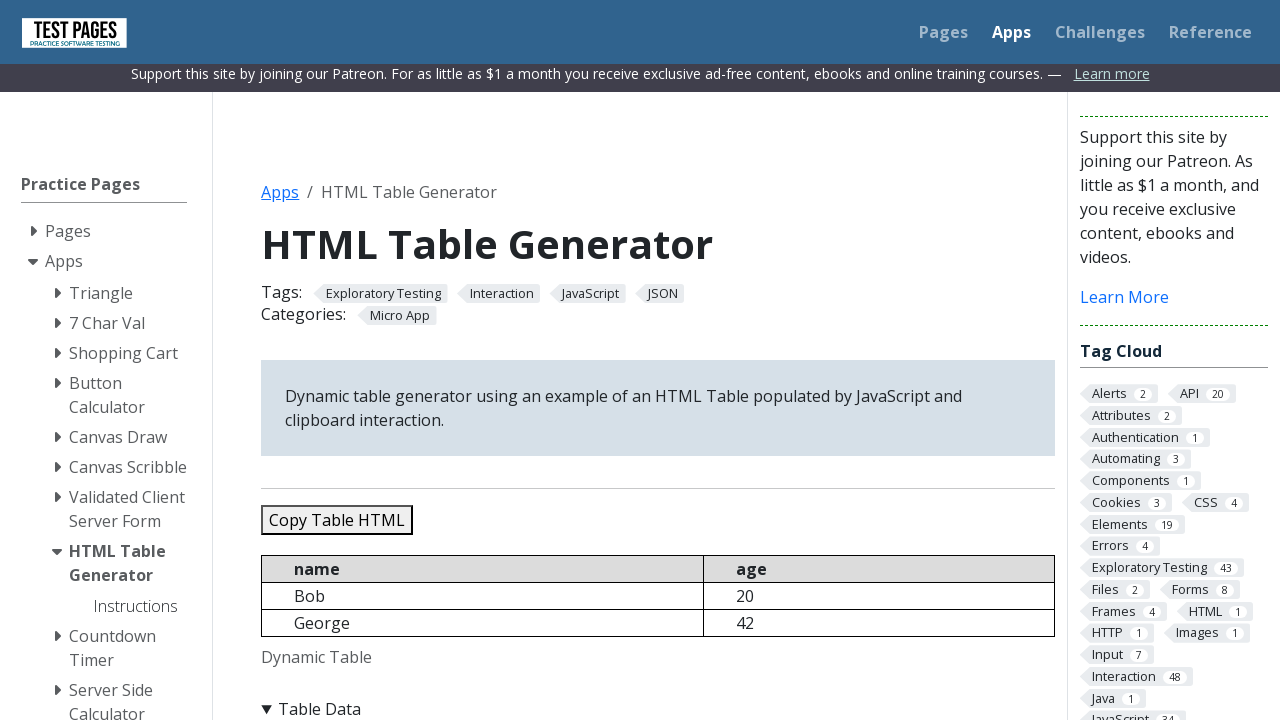

Cleared the JSON data input field on #jsondata
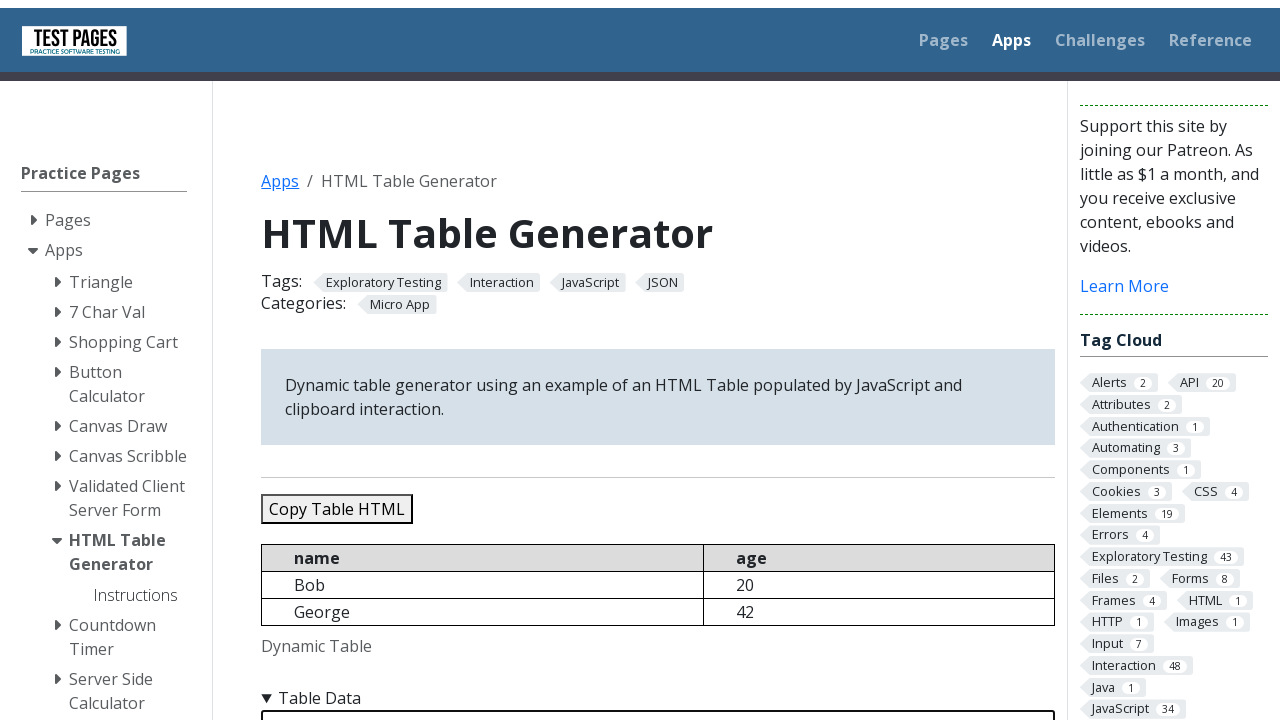

Filled JSON data input field with test data containing 5 records on #jsondata
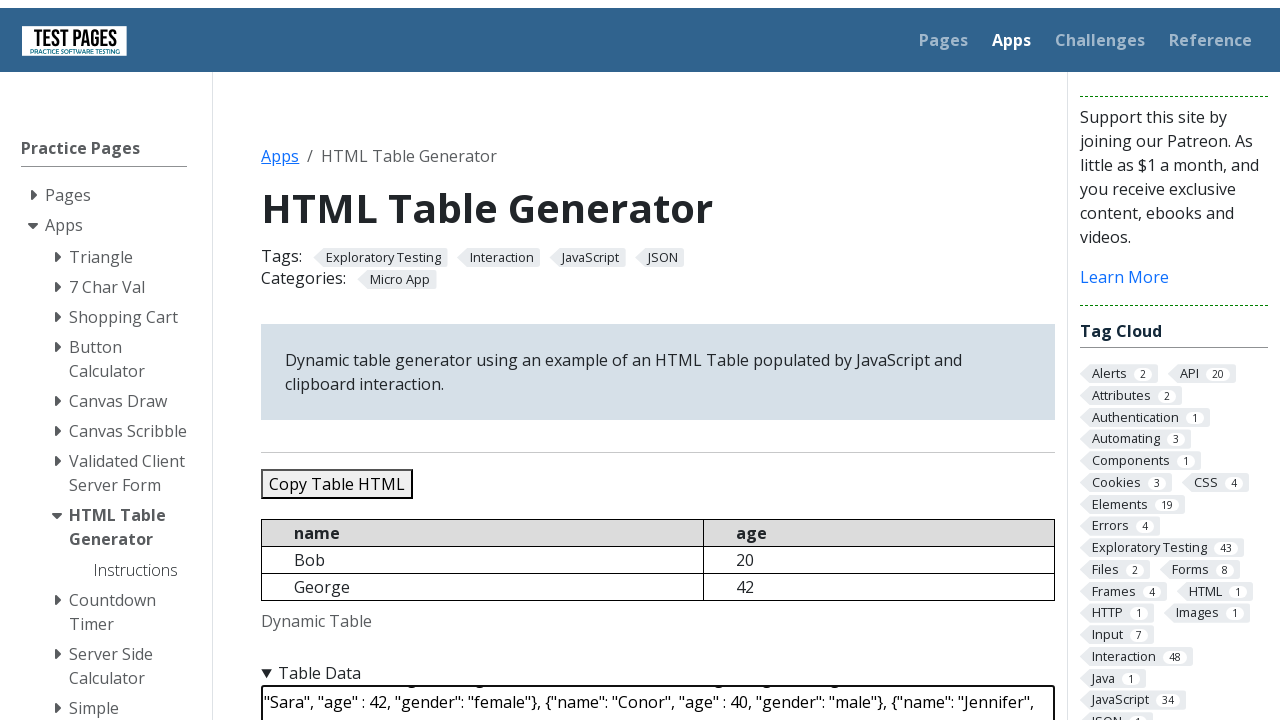

Clicked refresh table button to update table with JSON data at (359, 360) on #refreshtable
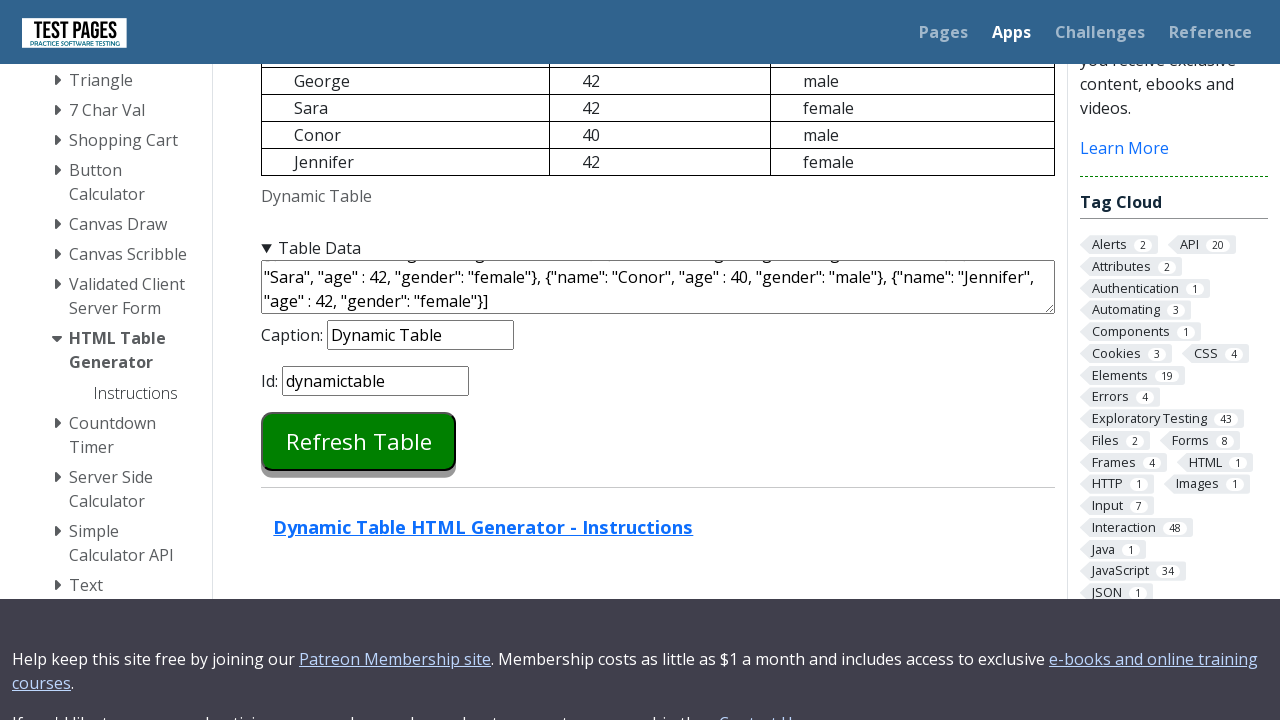

Waited for table to update with new data
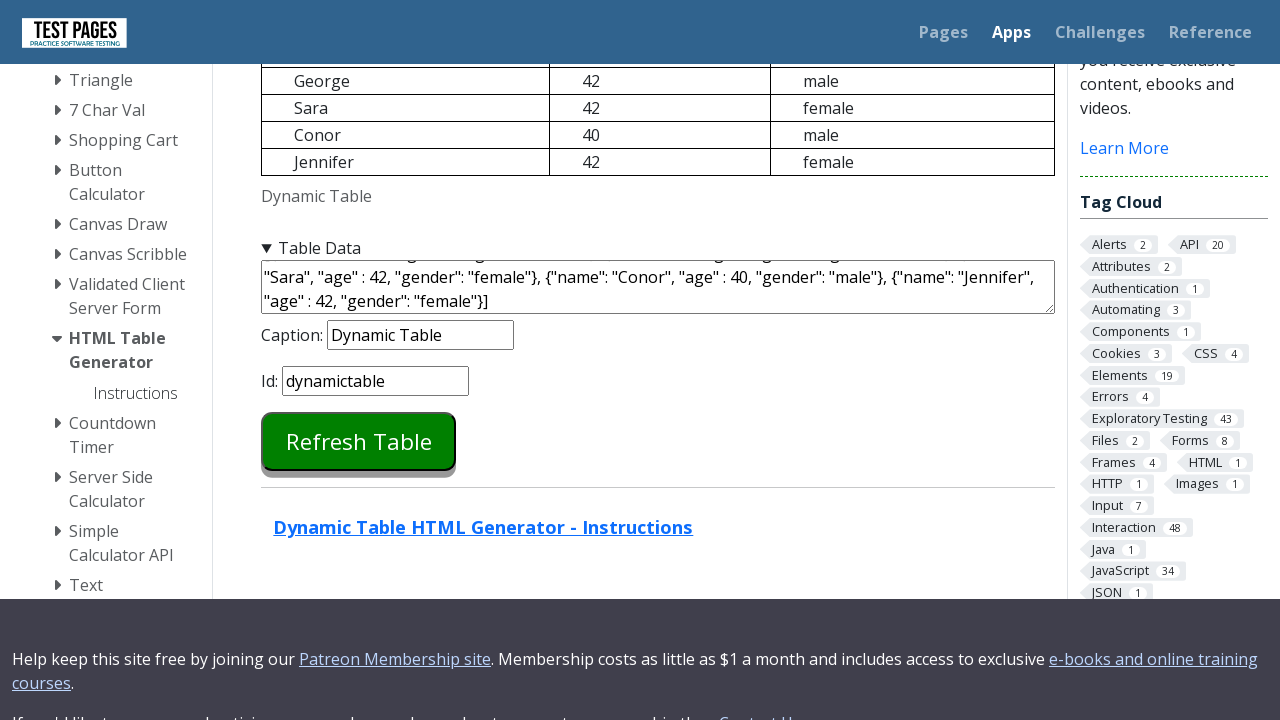

Retrieved all name cells from the populated table
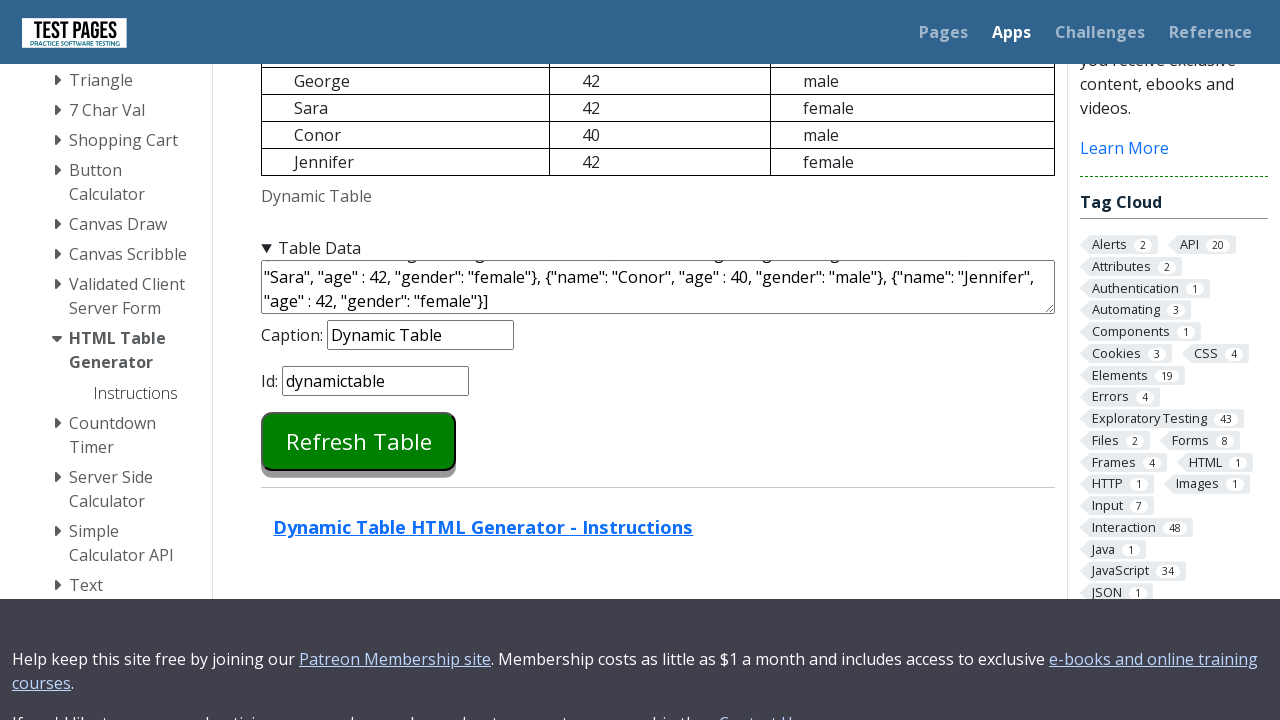

Parsed expected names from JSON data
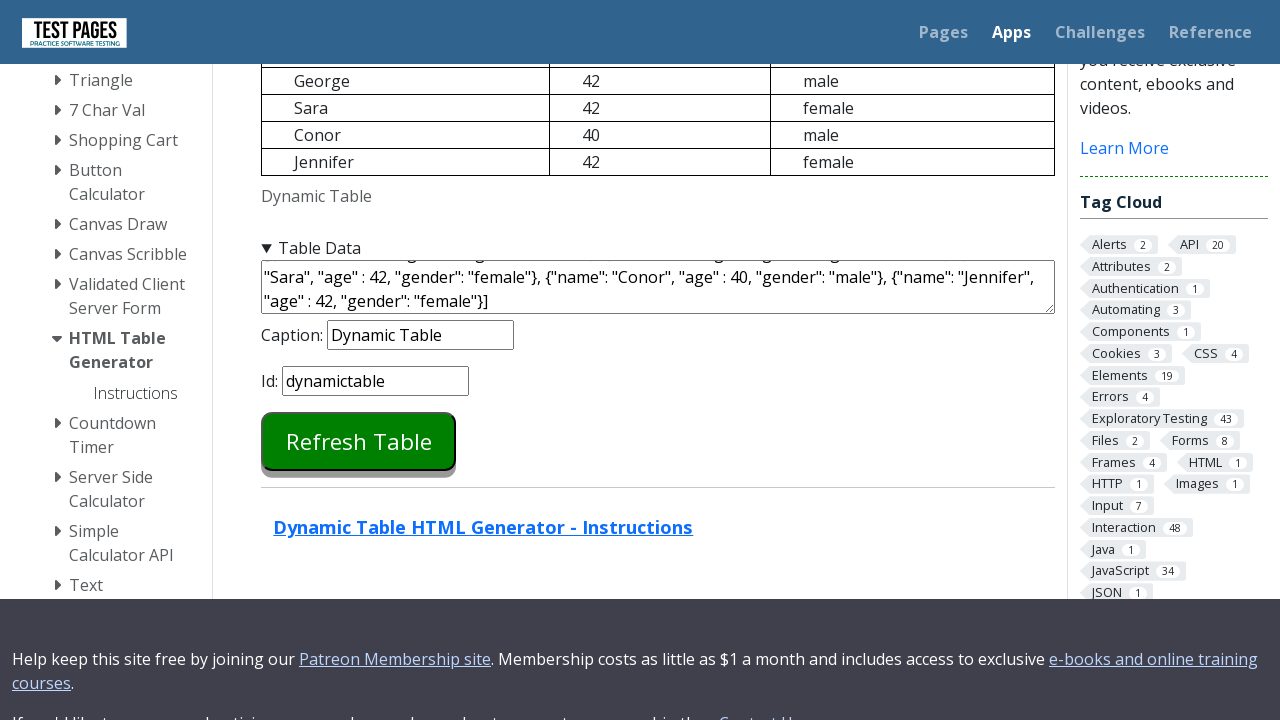

Verified table names match expected names: Bob, George, Sara, Conor, Jennifer
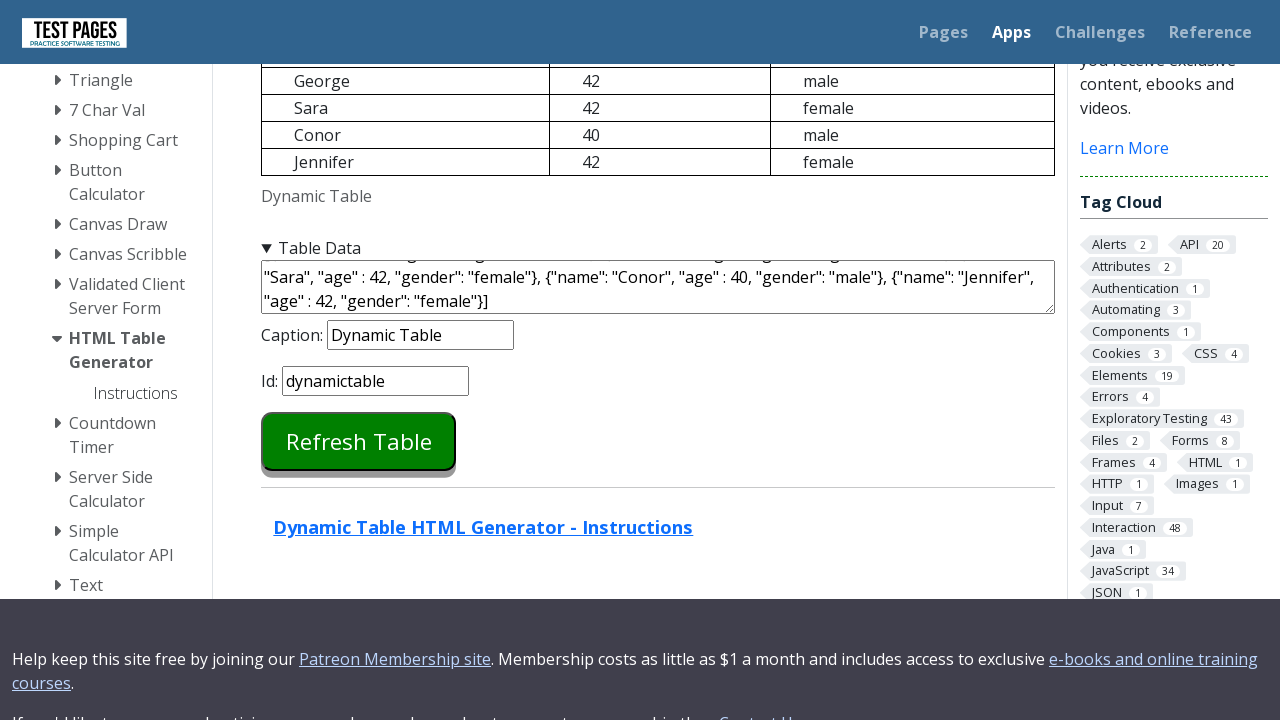

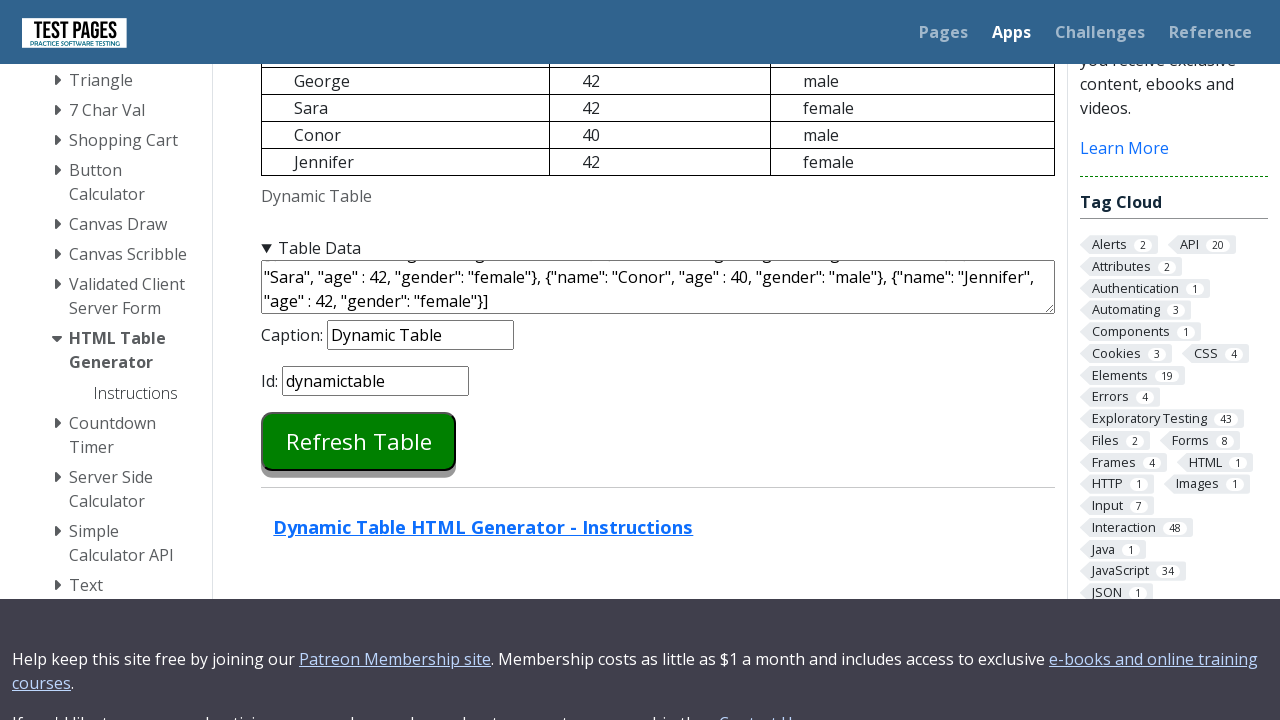